Tests search functionality by entering a search query in the input field

Starting URL: https://www.foxtrot.com.ua/

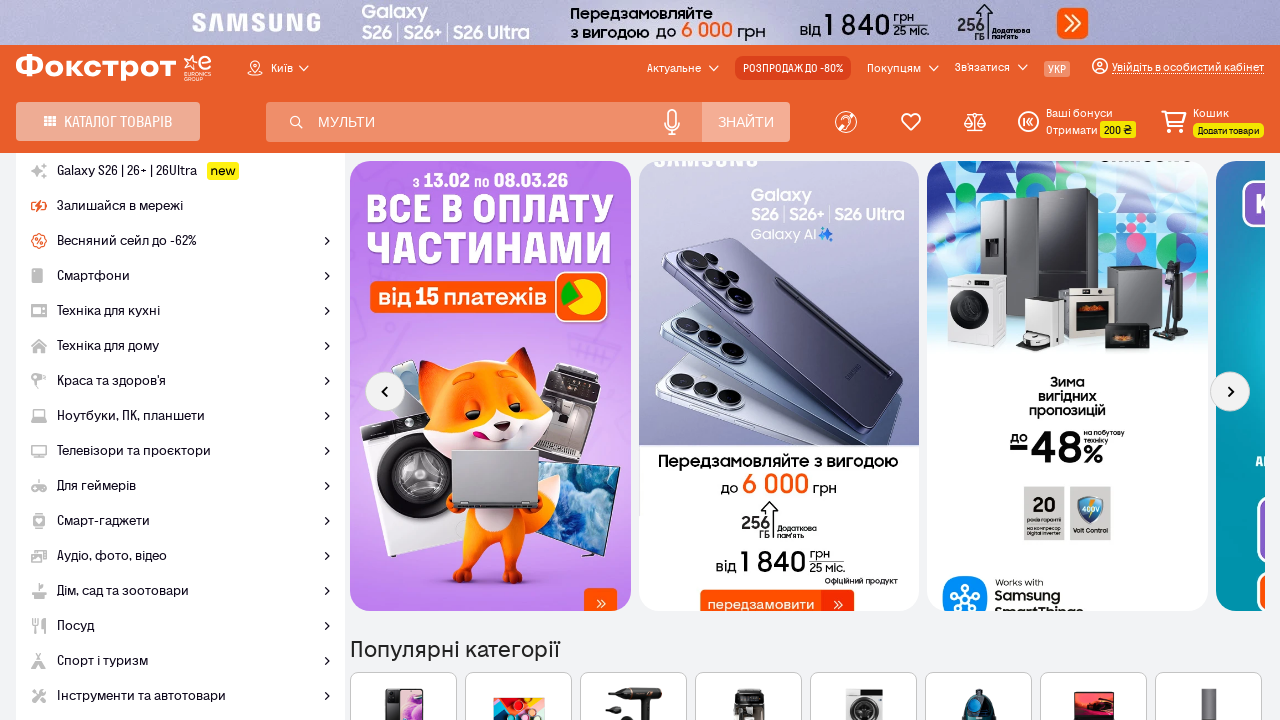

Filled search field with 'Smartphone Samsung' on input
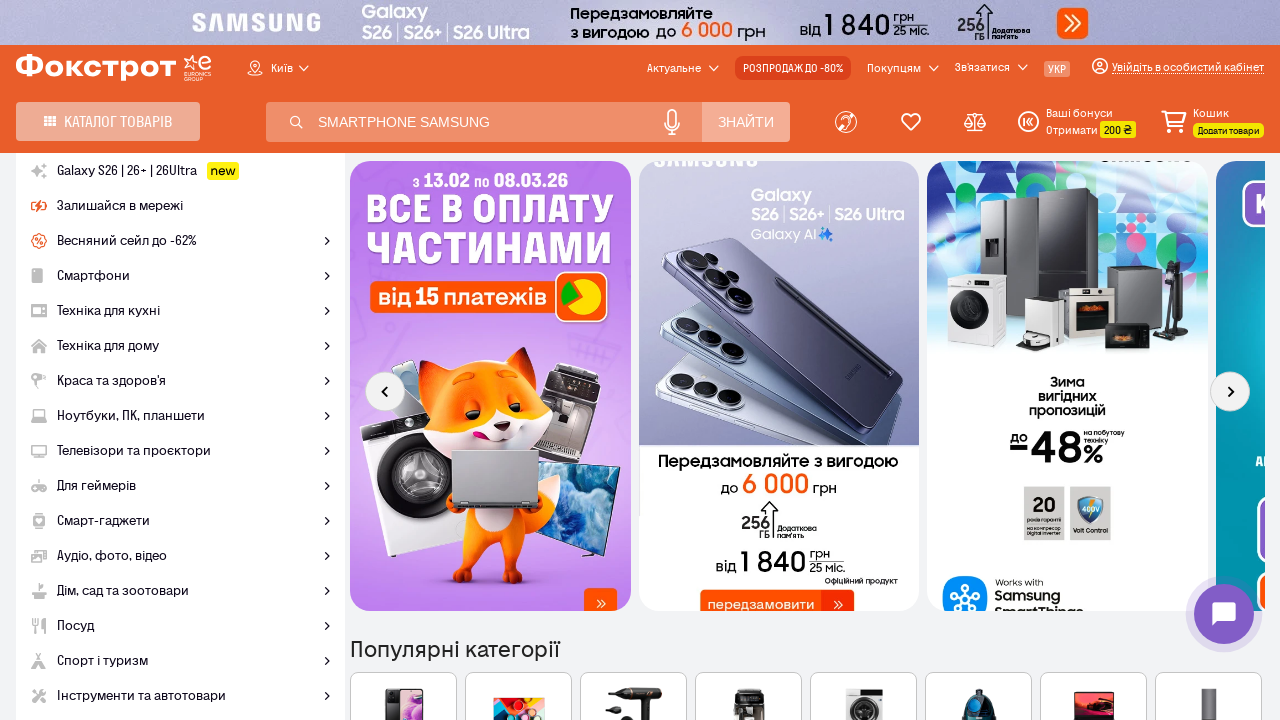

Waited for search results to load
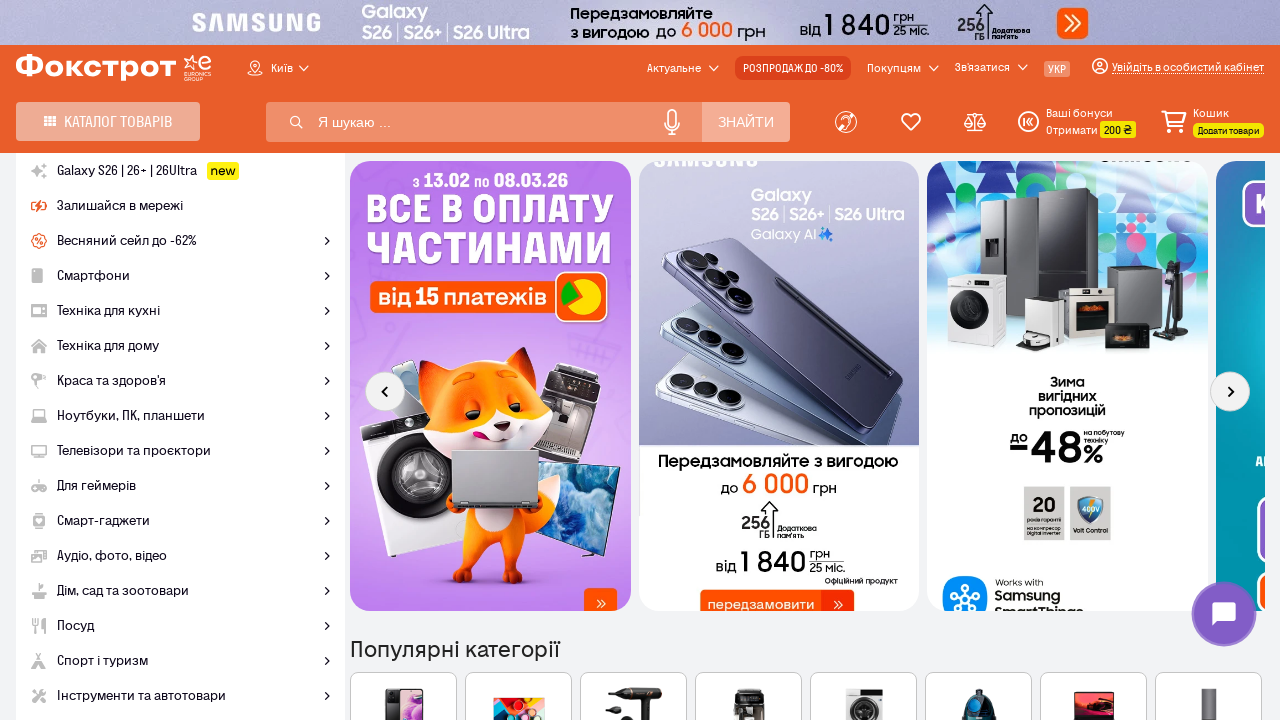

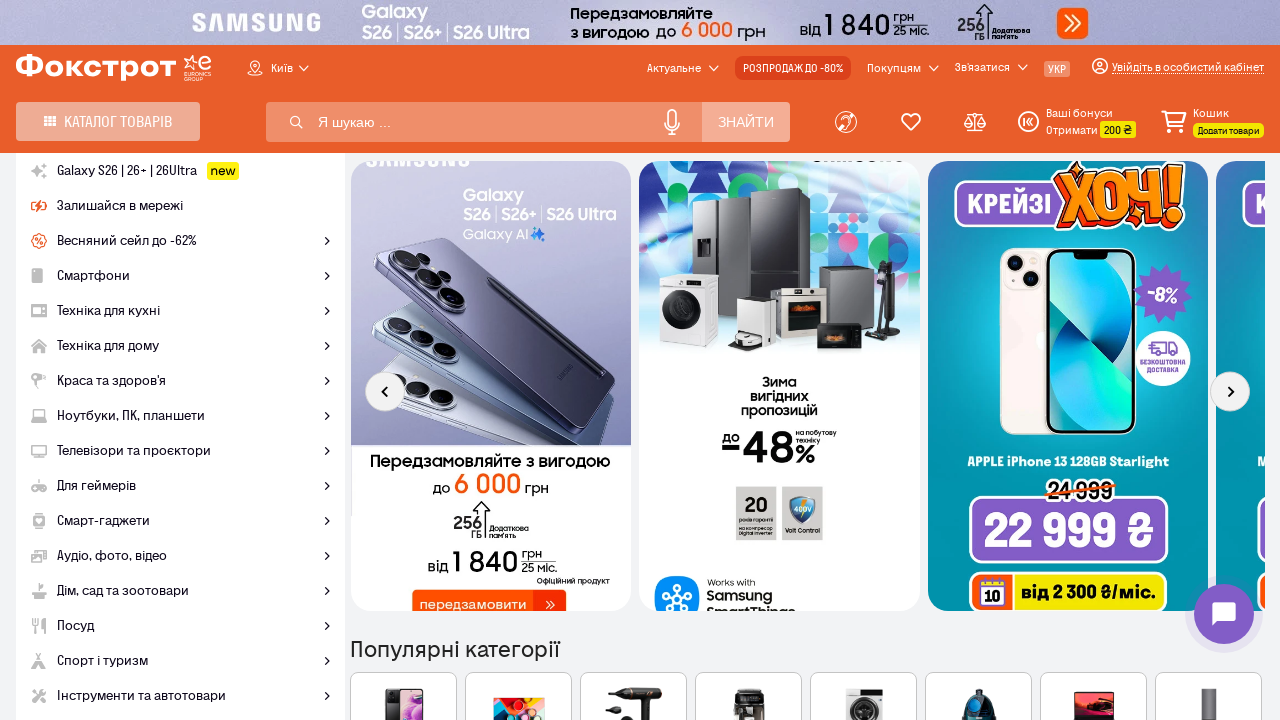